Tests drag and drop functionality on the jQuery UI demo page by switching to an iframe and dragging an element from the draggable source to the droppable target.

Starting URL: https://jqueryui.com/droppable/

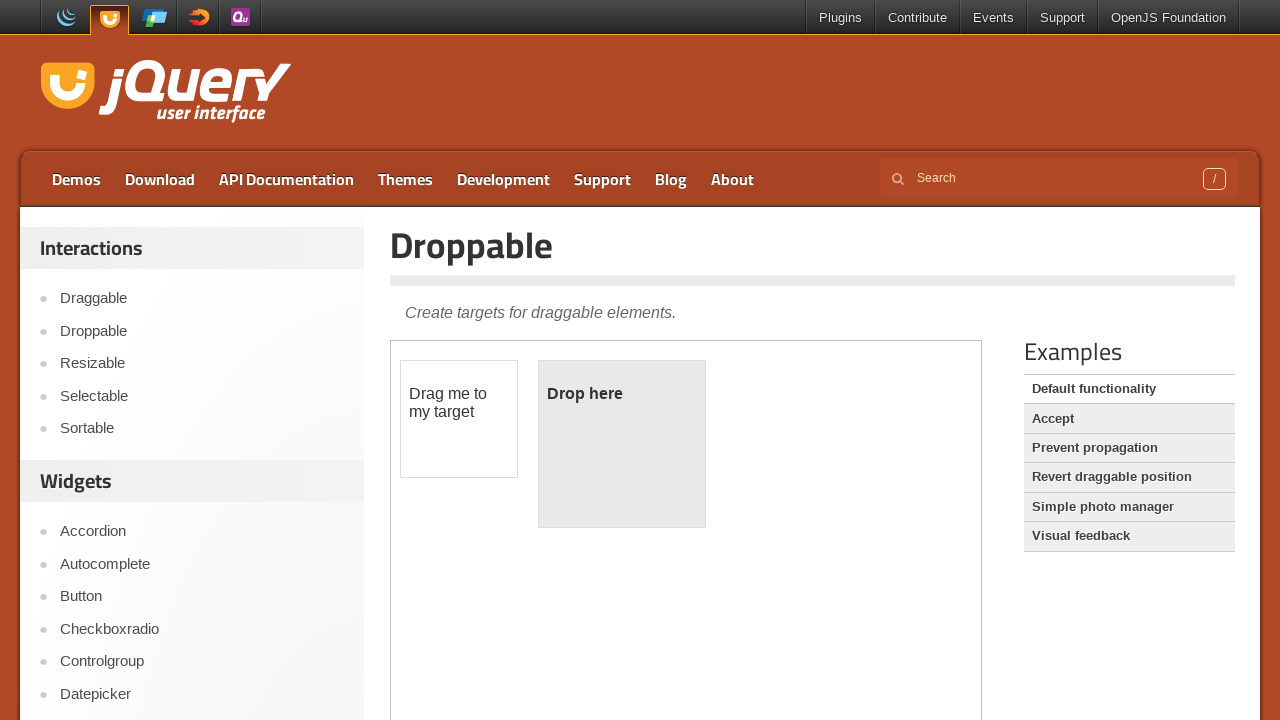

Located the demo iframe containing drag and drop elements
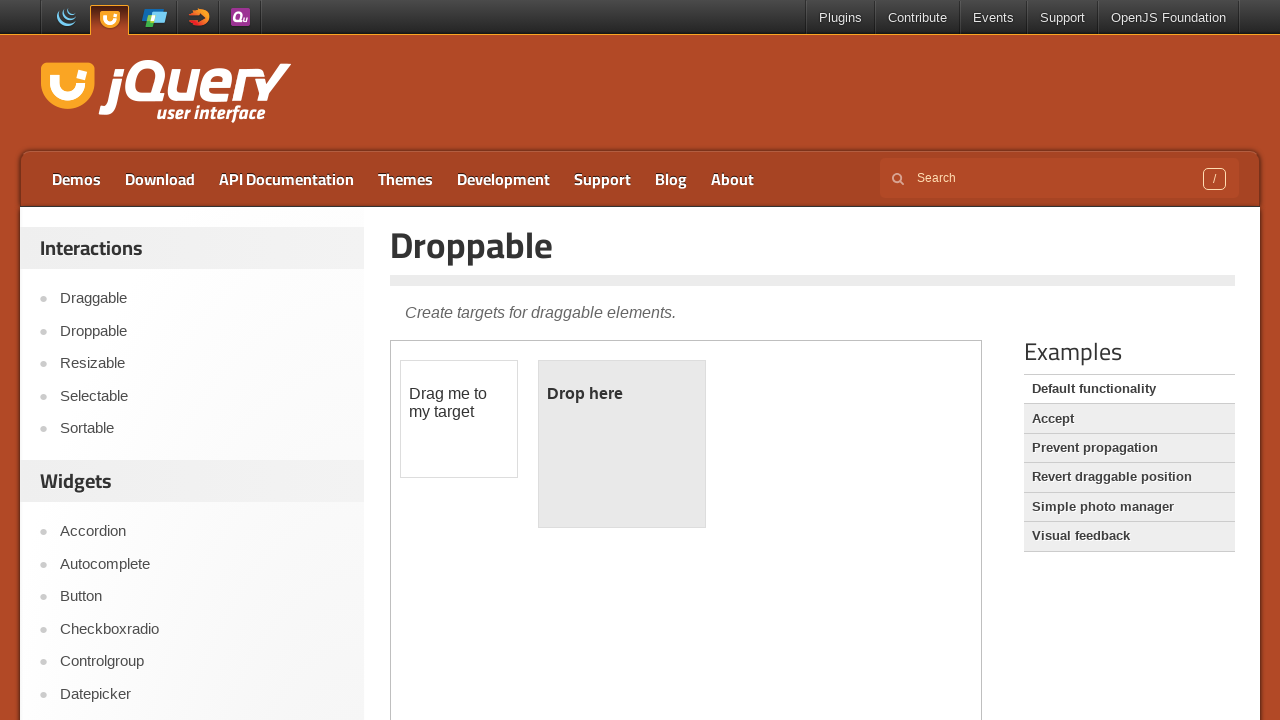

Located the draggable source element within the iframe
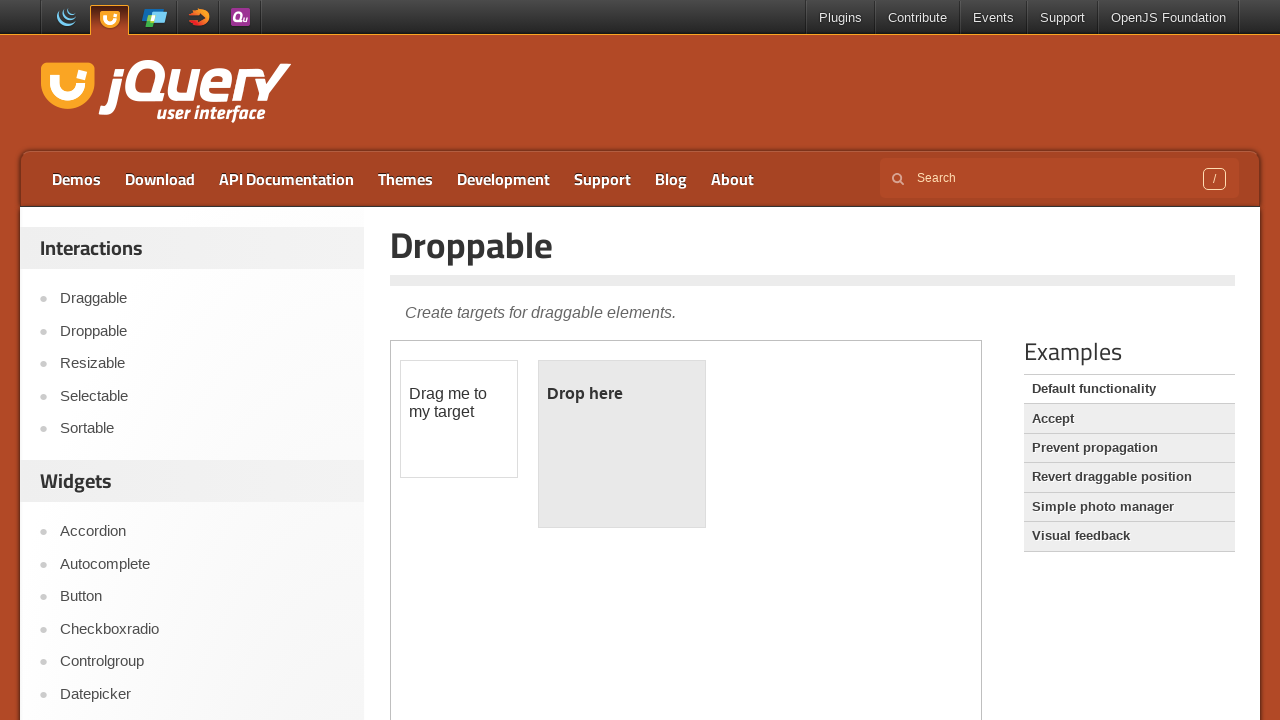

Located the droppable target element within the iframe
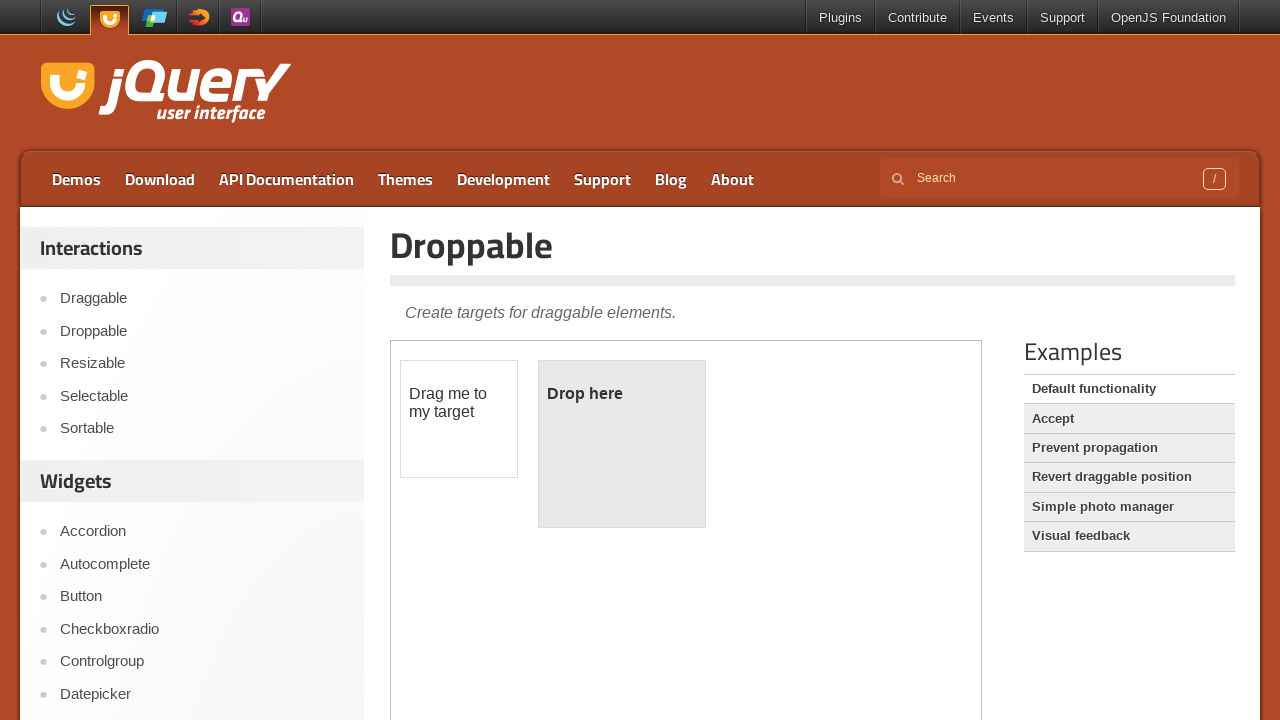

Dragged the source element to the target droppable area at (622, 444)
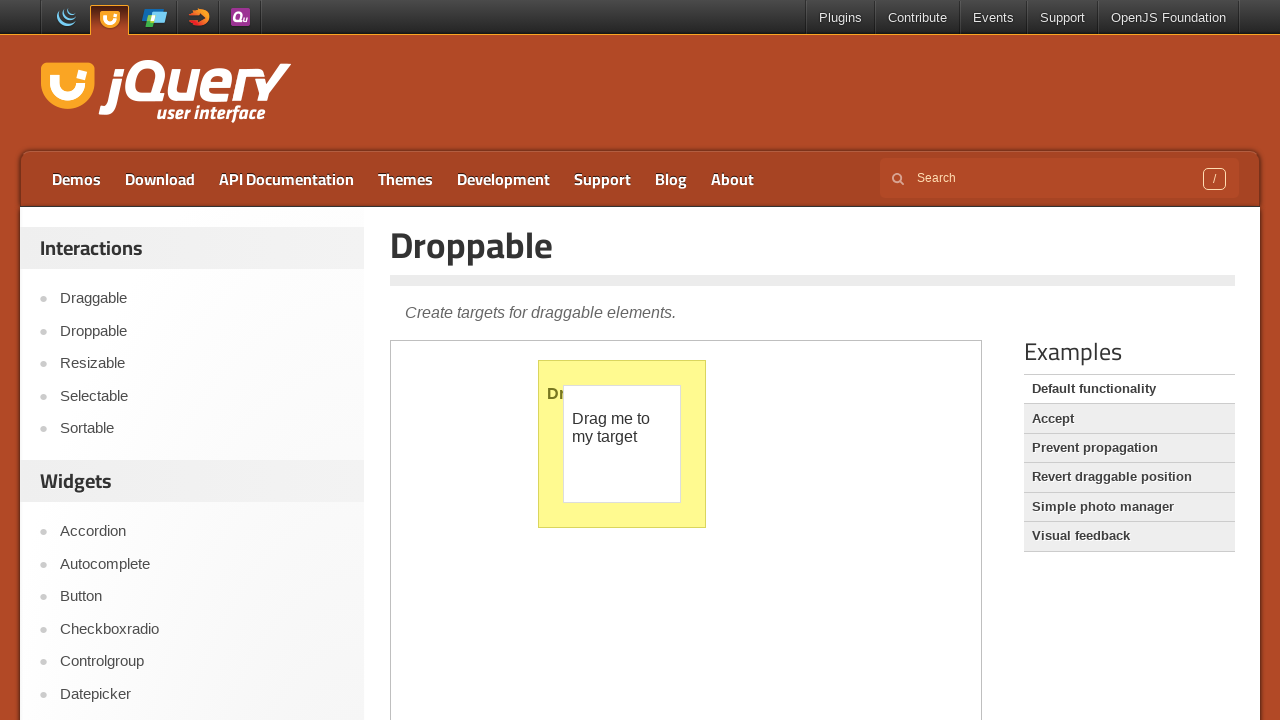

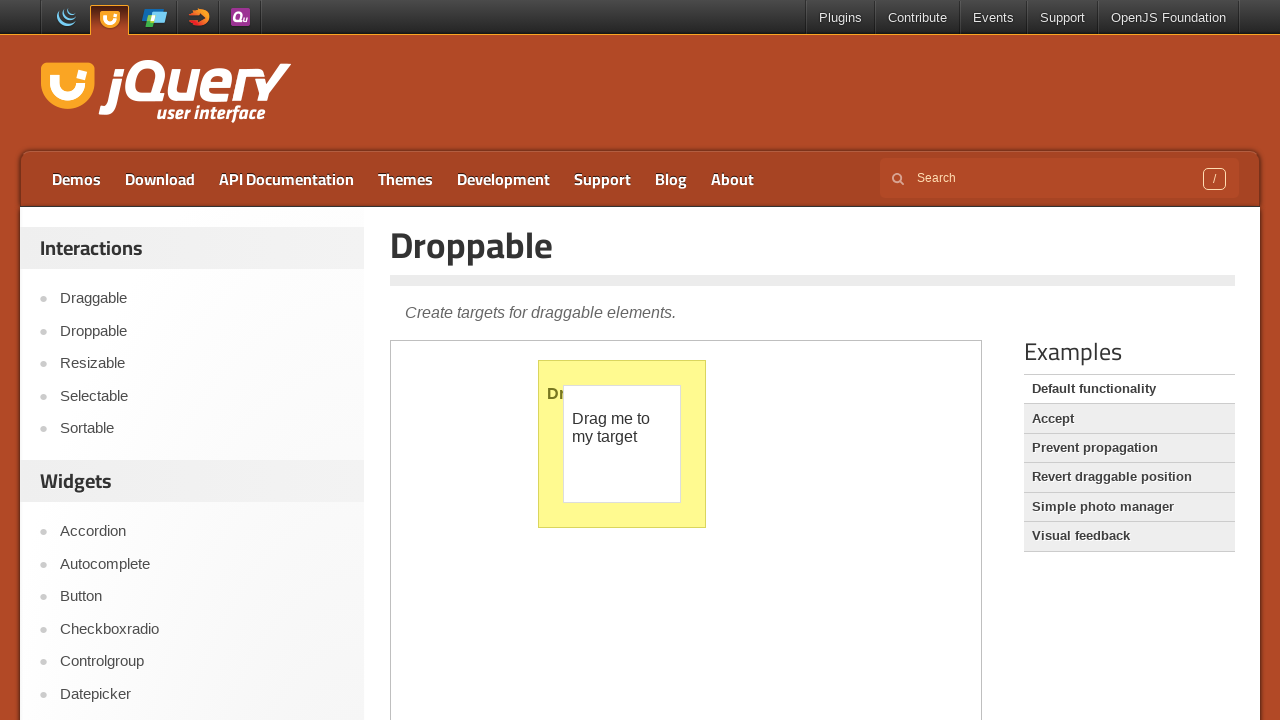